Tests calendar/datepicker handling by clicking on the datepicker input field and selecting a specific date (25) from the calendar popup widget.

Starting URL: http://seleniumpractise.blogspot.com/2016/08/how-to-handle-calendar-in-selenium.html

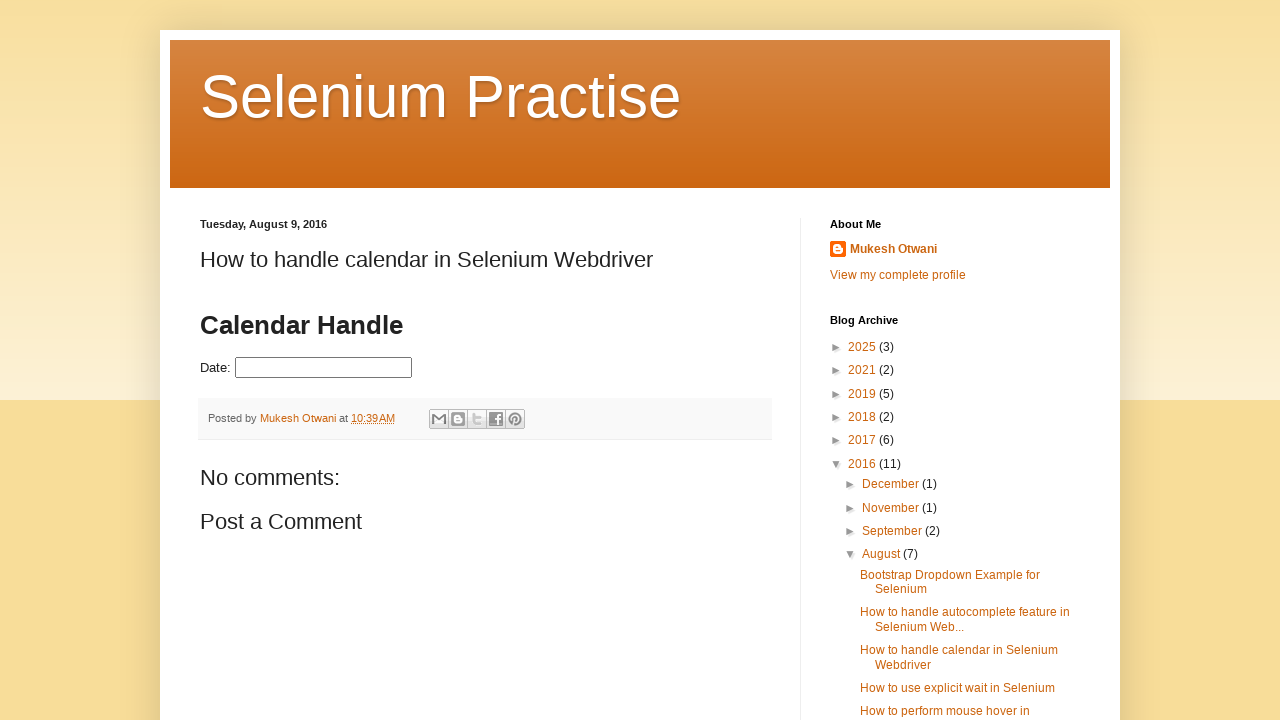

Navigated to calendar handling test page
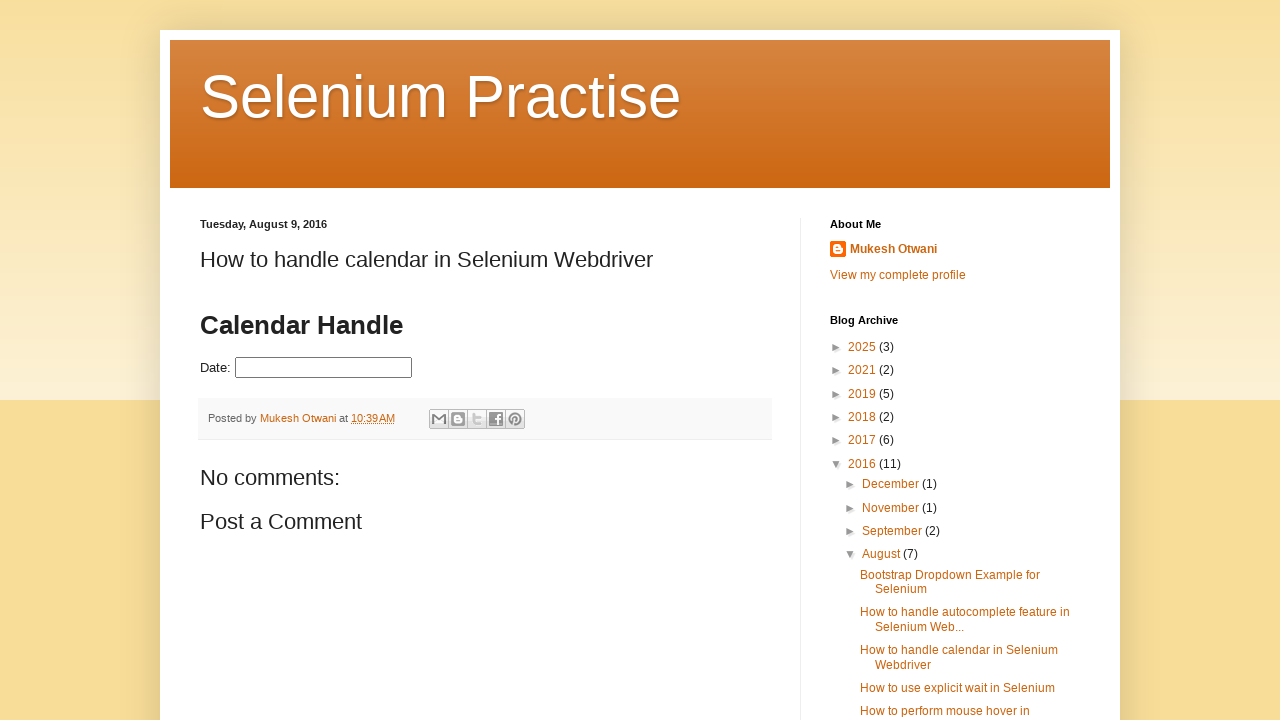

Clicked on datepicker input field to open calendar at (324, 368) on #datepicker
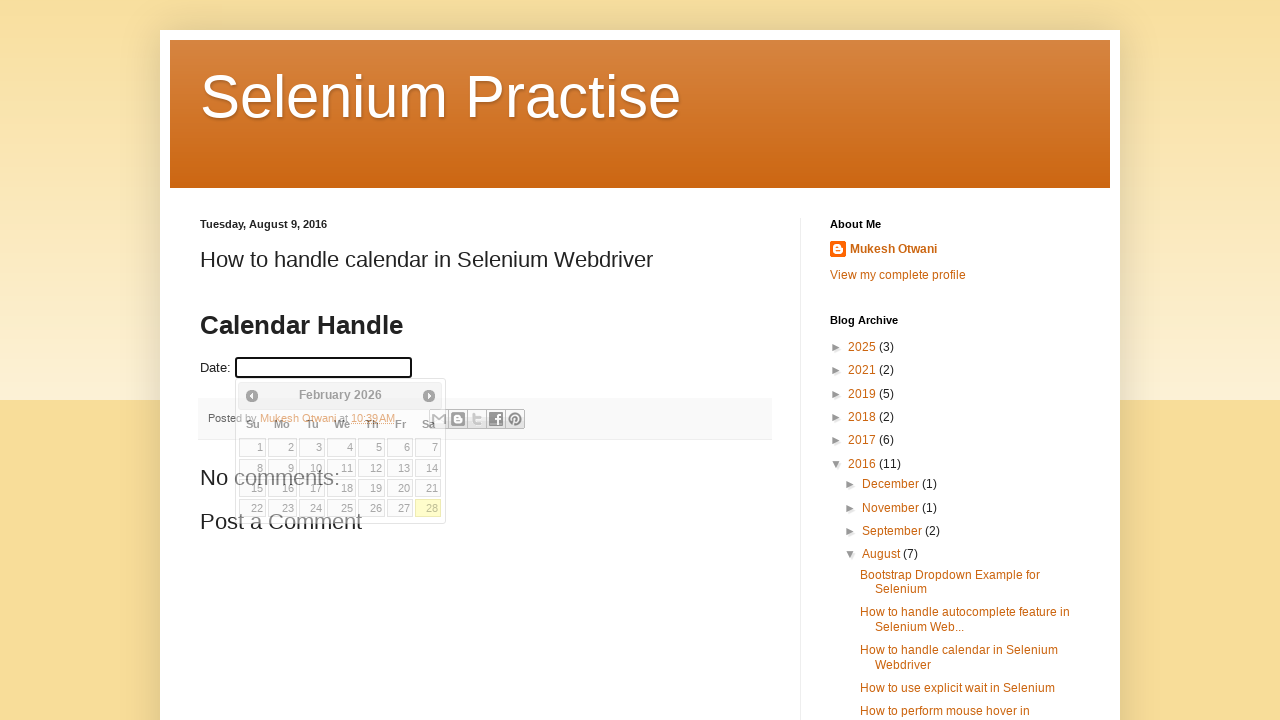

Calendar popup widget loaded
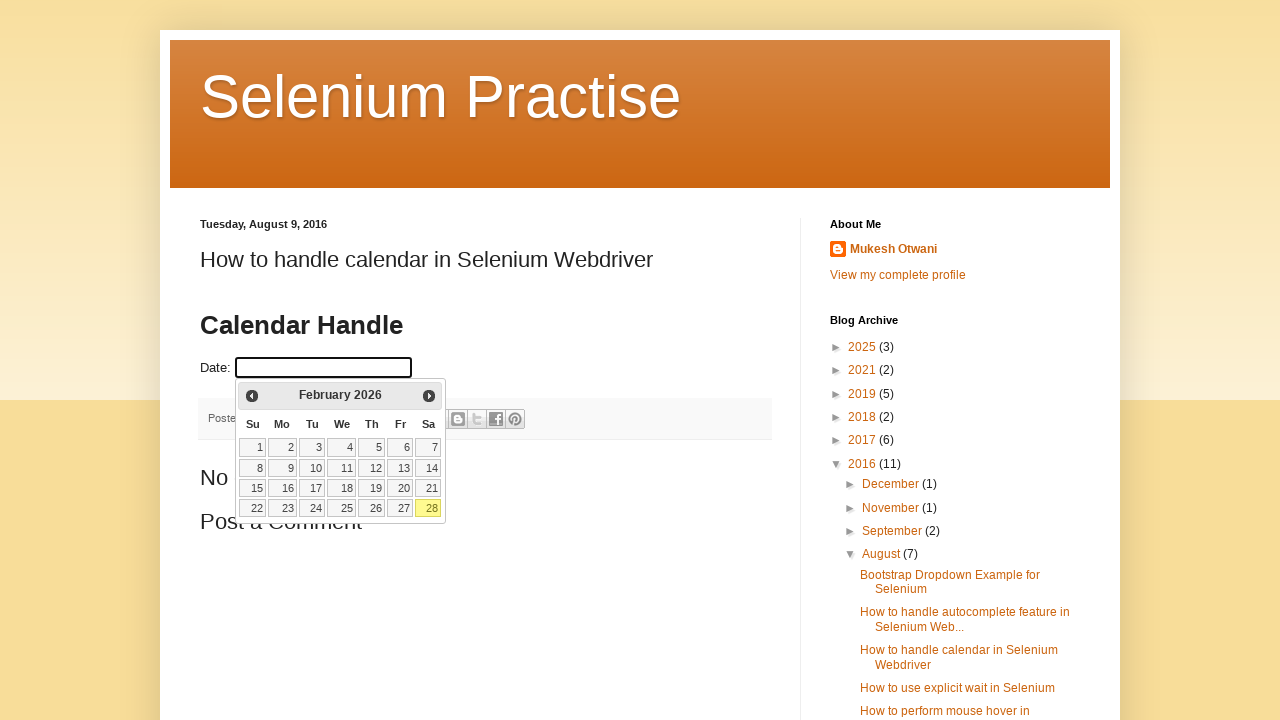

Selected day 25 from the calendar at (342, 508) on table.ui-datepicker-calendar a:text('25')
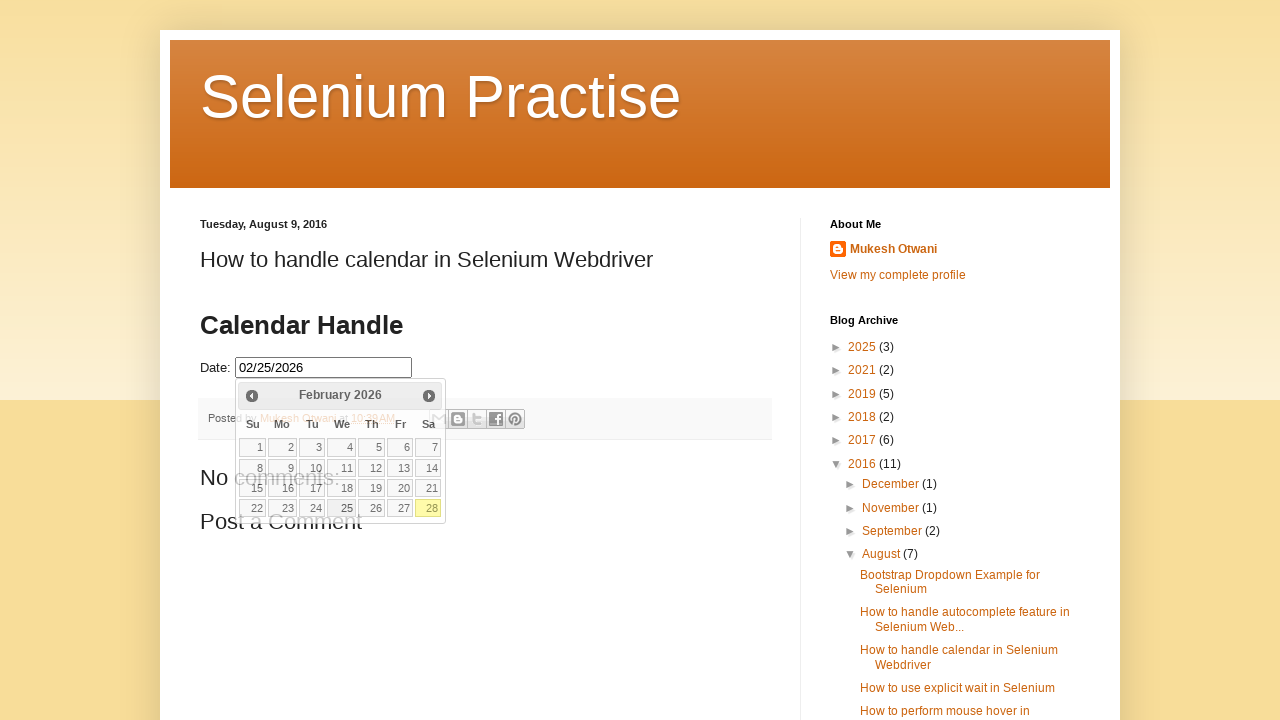

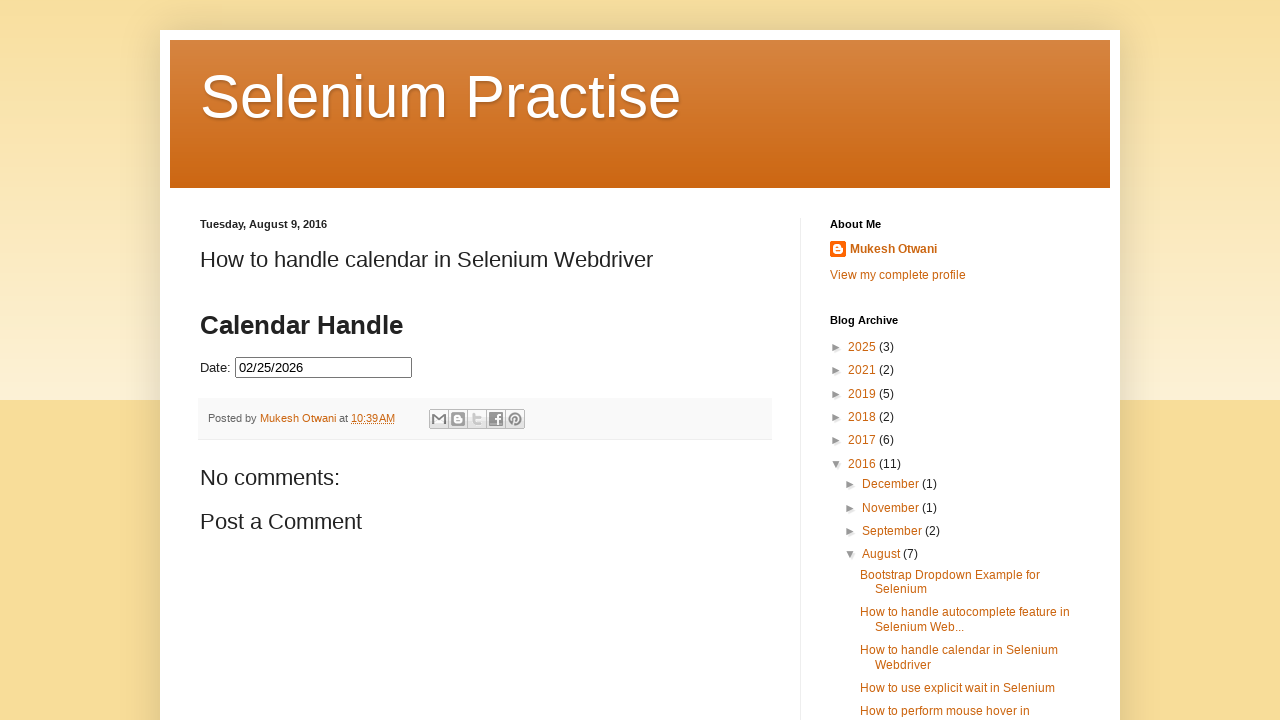